Adds three tasks, marks one as completed, then uses toggle-all to mark all remaining tasks as completed

Starting URL: https://demo.playwright.dev/todomvc

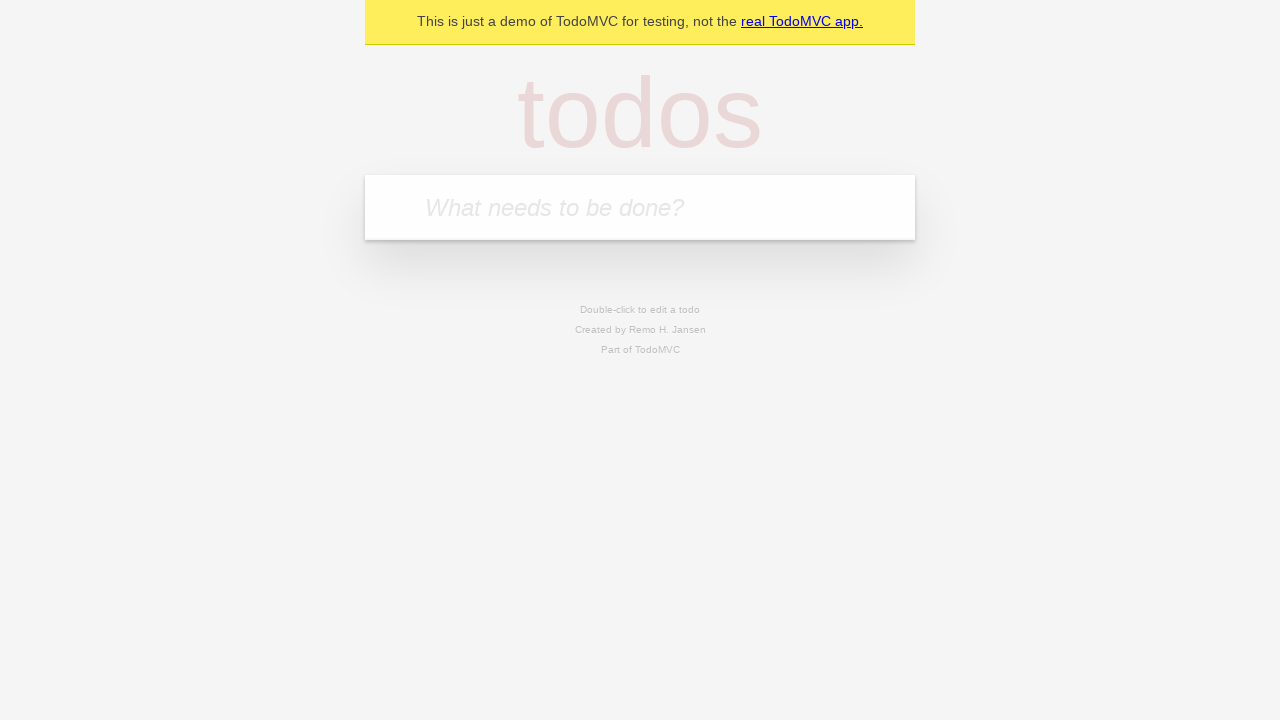

Filled new todo input with first task: 'reply to emails like a responsible adult' on .new-todo
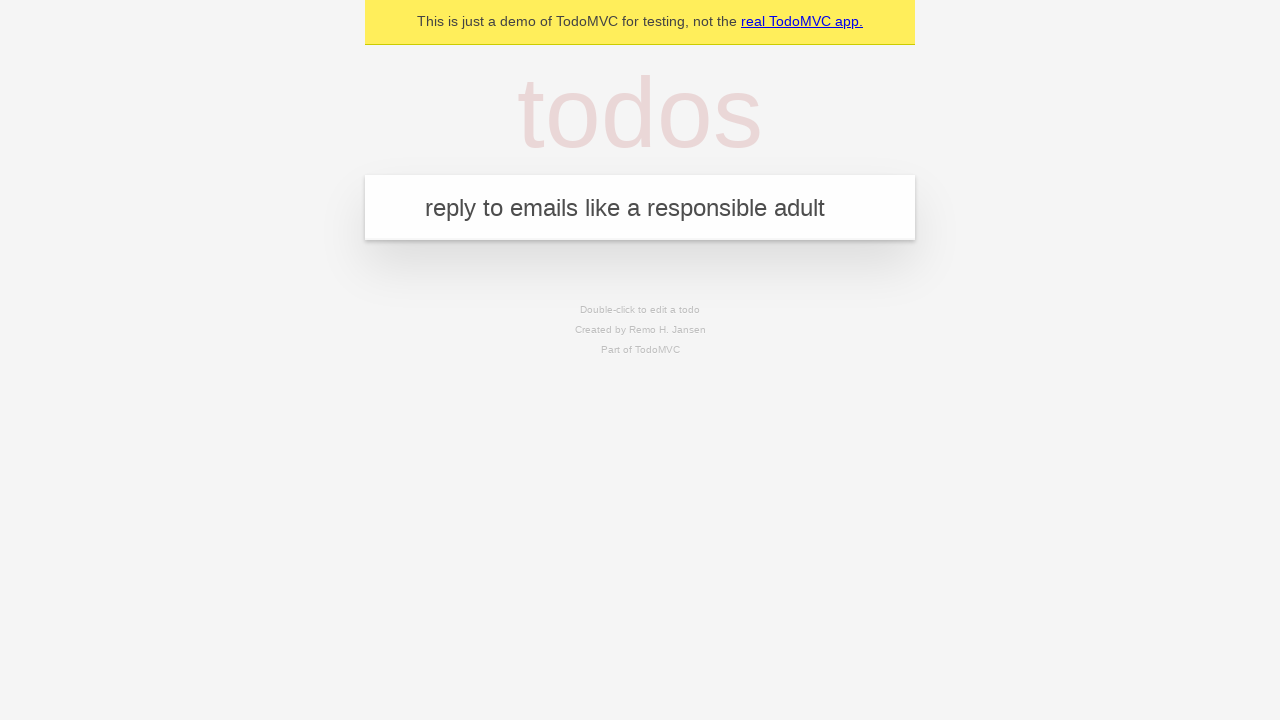

Pressed Enter to add first task on .new-todo
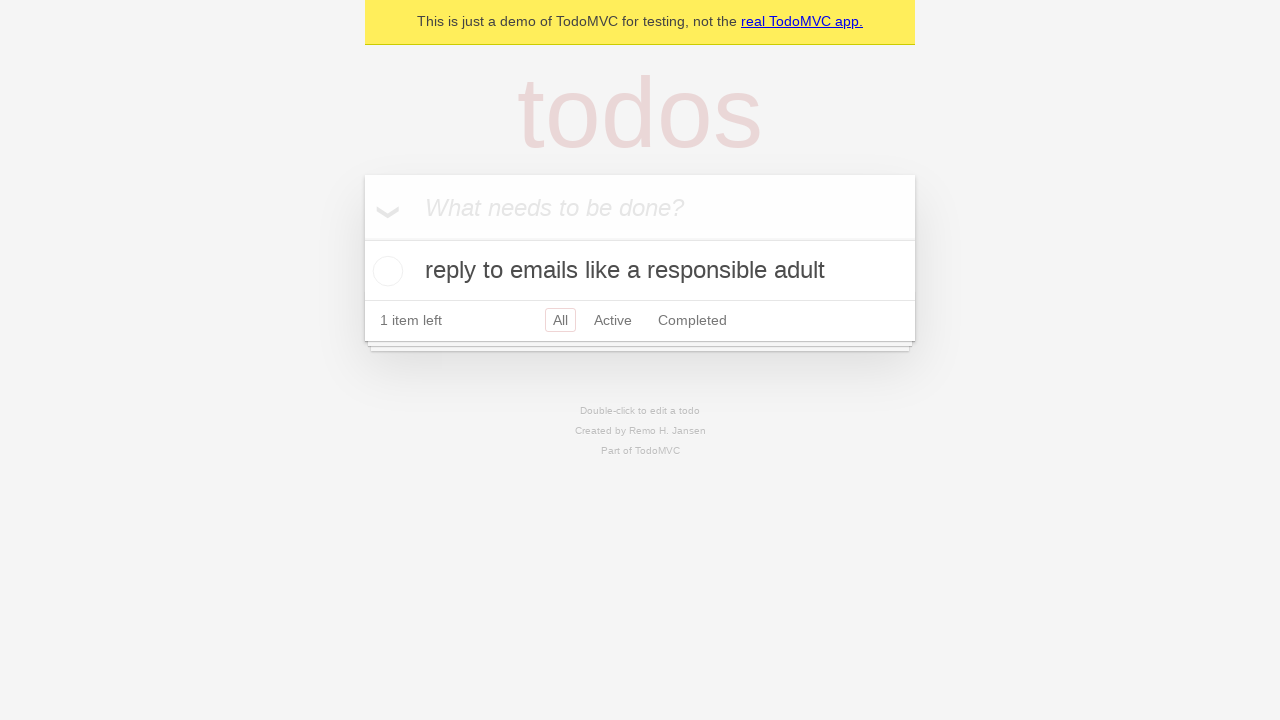

Filled new todo input with second task: 'call mom before she calls again' on .new-todo
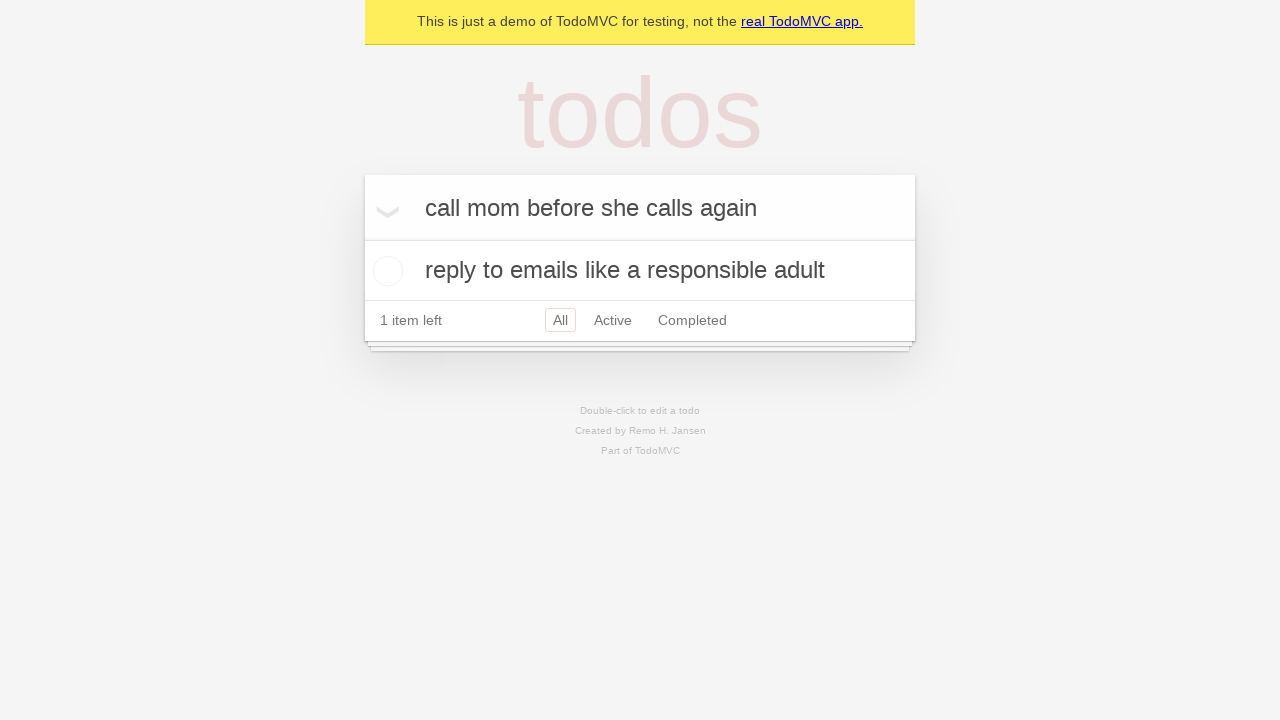

Pressed Enter to add second task on .new-todo
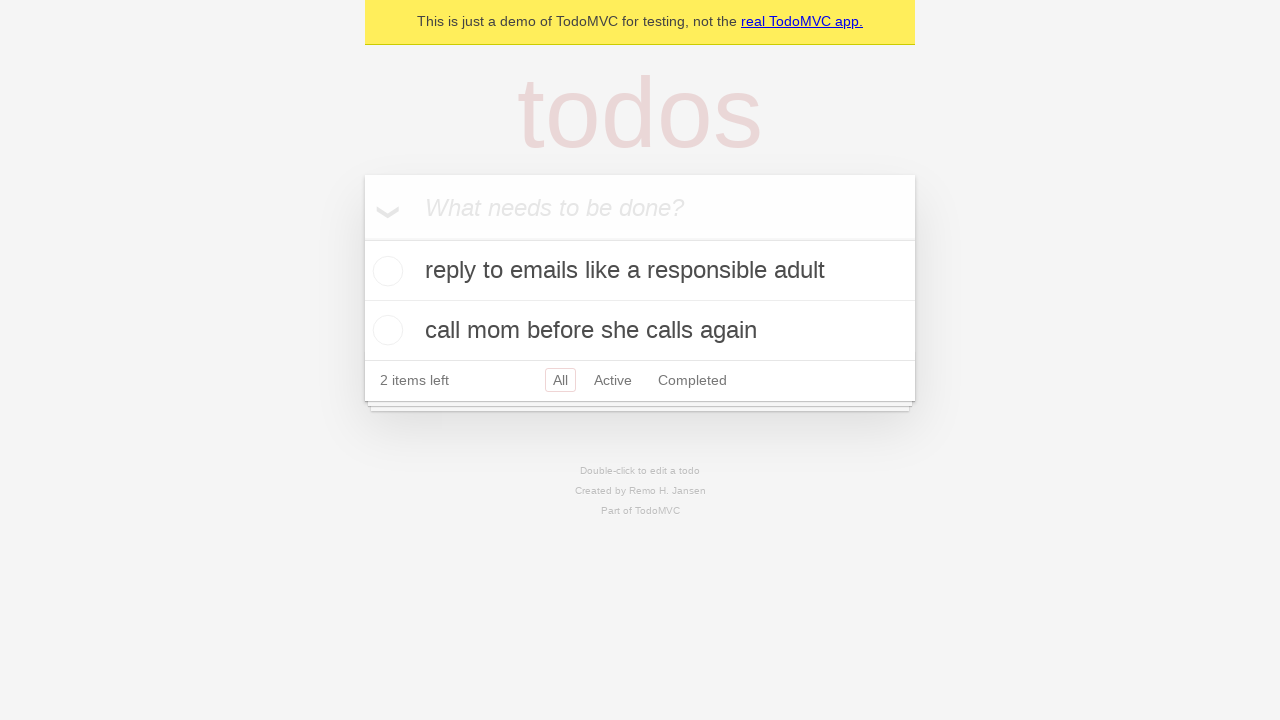

Filled new todo input with third task: 'start sorting the laundry and hope for the best' on .new-todo
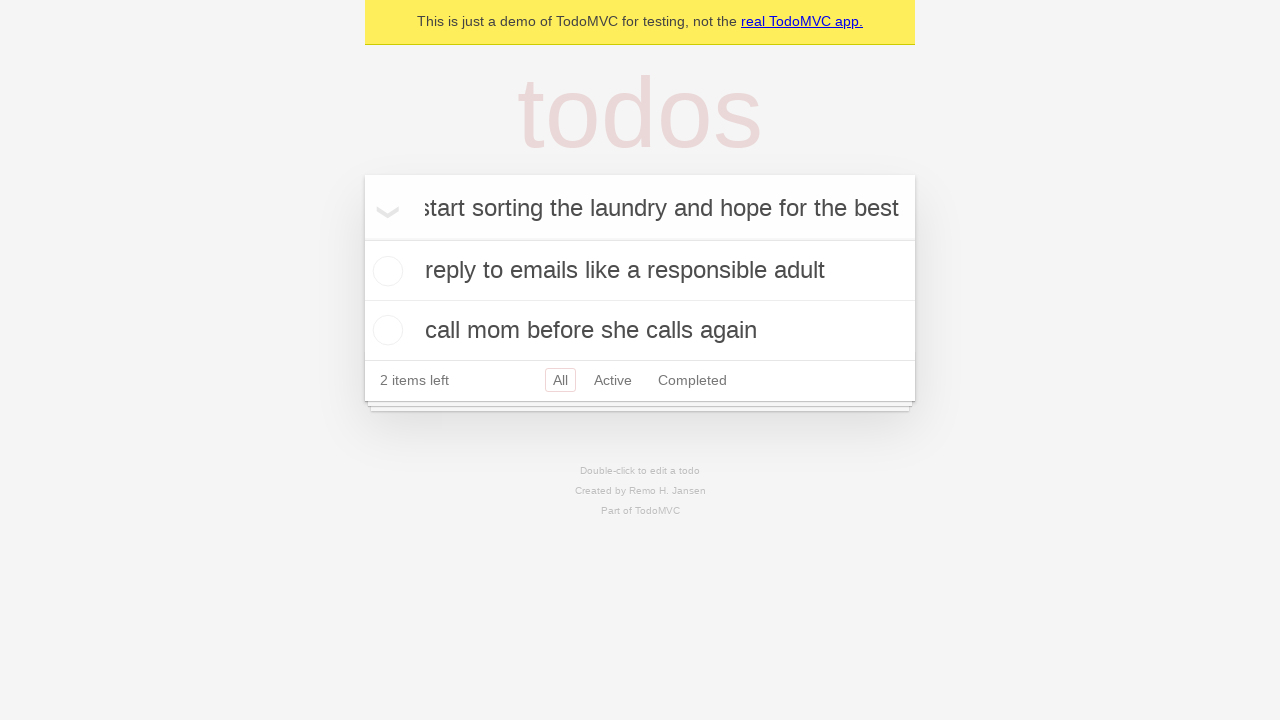

Pressed Enter to add third task on .new-todo
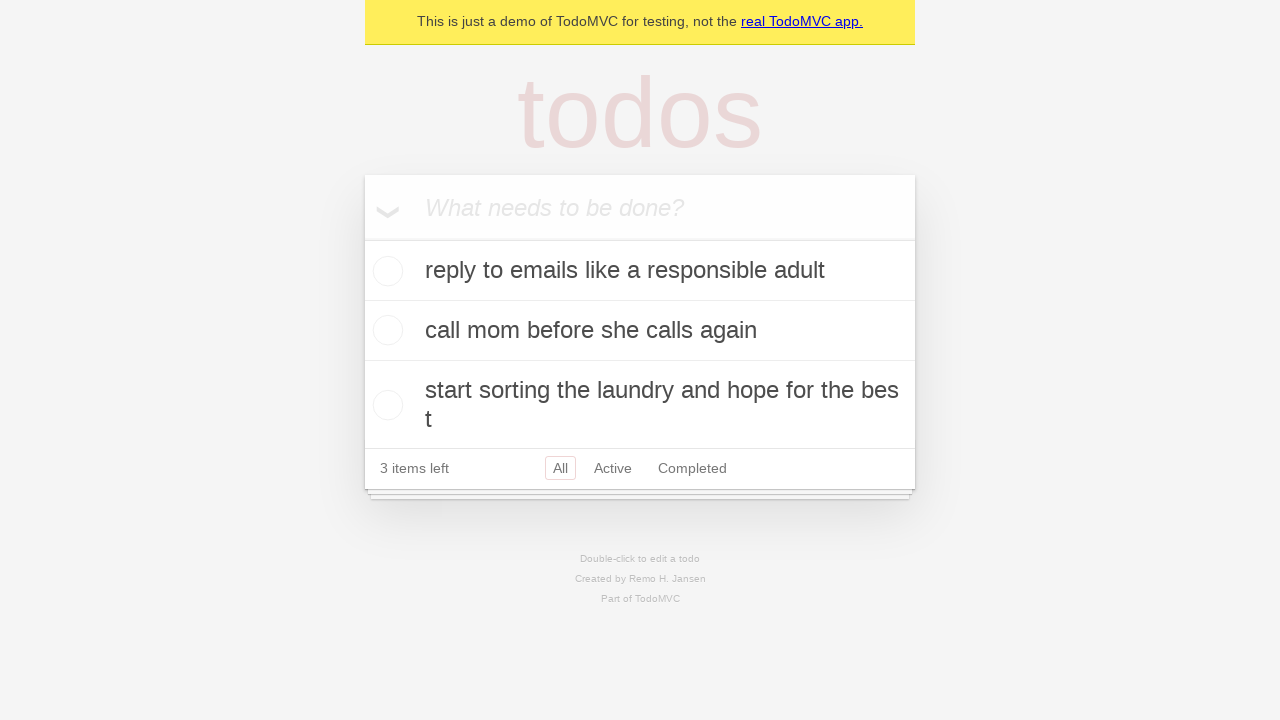

Waited for all three tasks to appear in the todo list
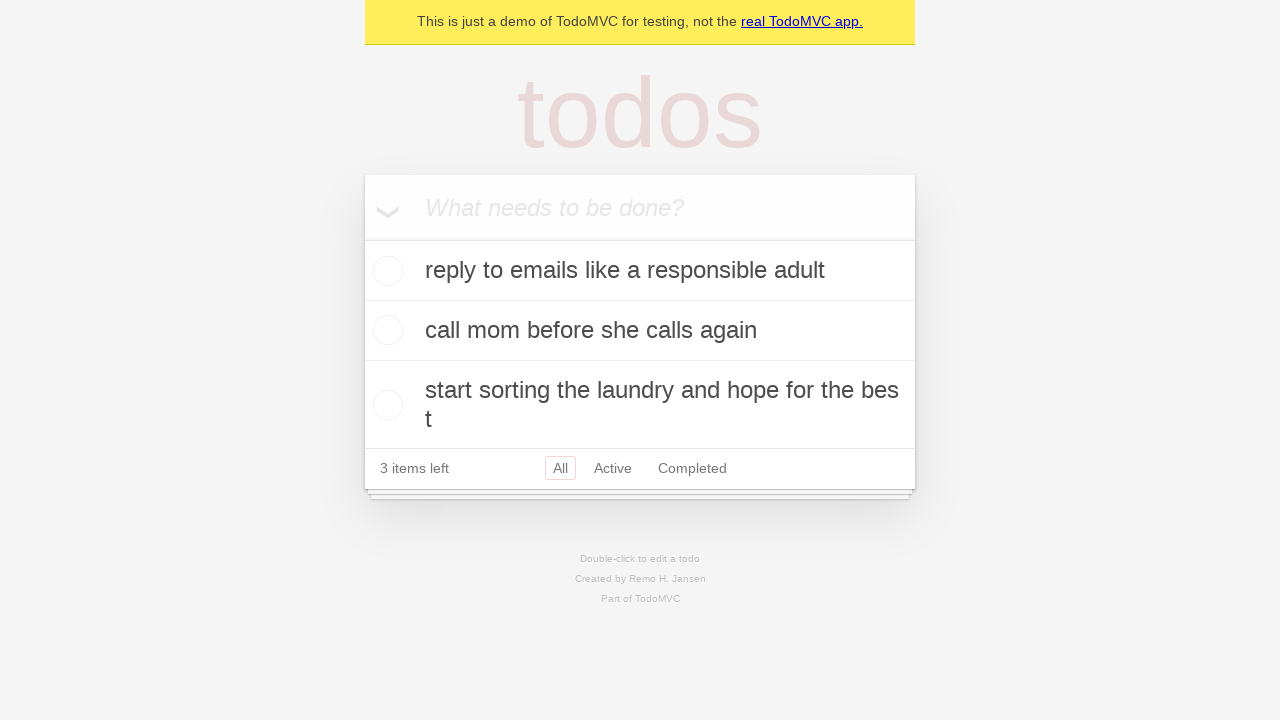

Clicked toggle checkbox on second task to mark it as completed at (385, 330) on .todo-list li:nth-child(2) .toggle
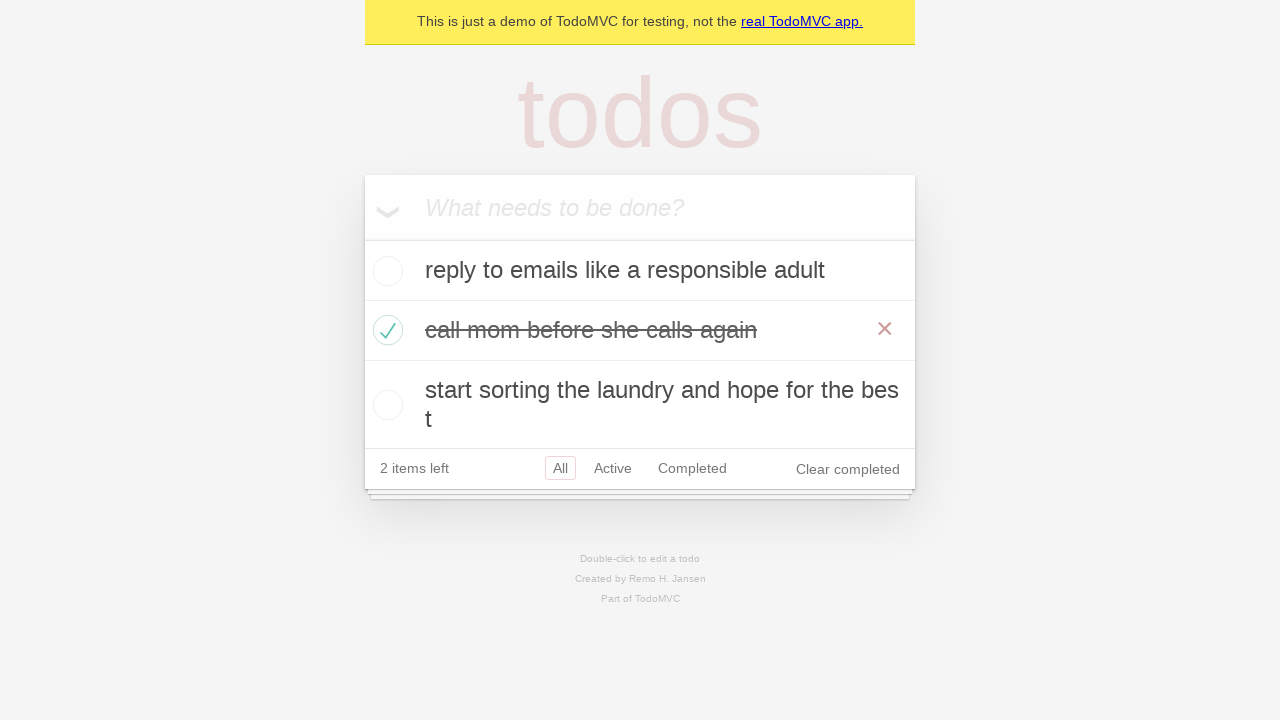

Verified second task is now marked as completed
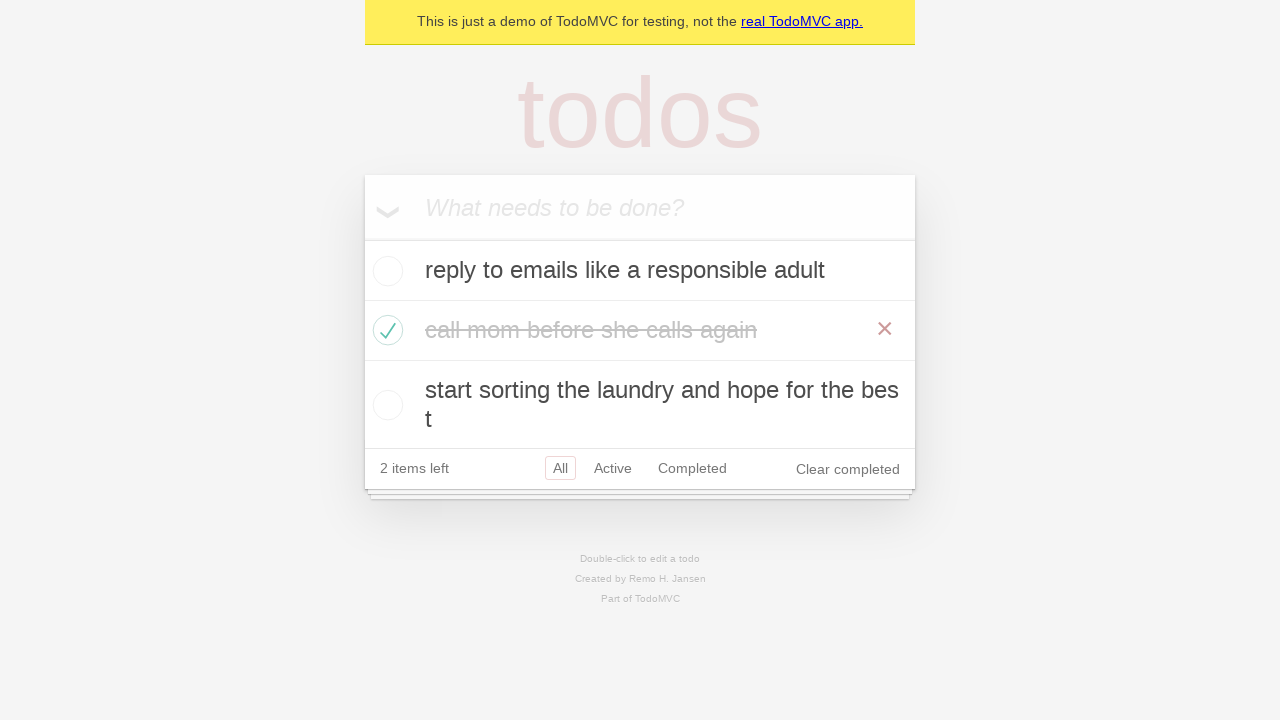

Clicked toggle-all checkbox to mark all remaining tasks as completed at (362, 238) on .toggle-all
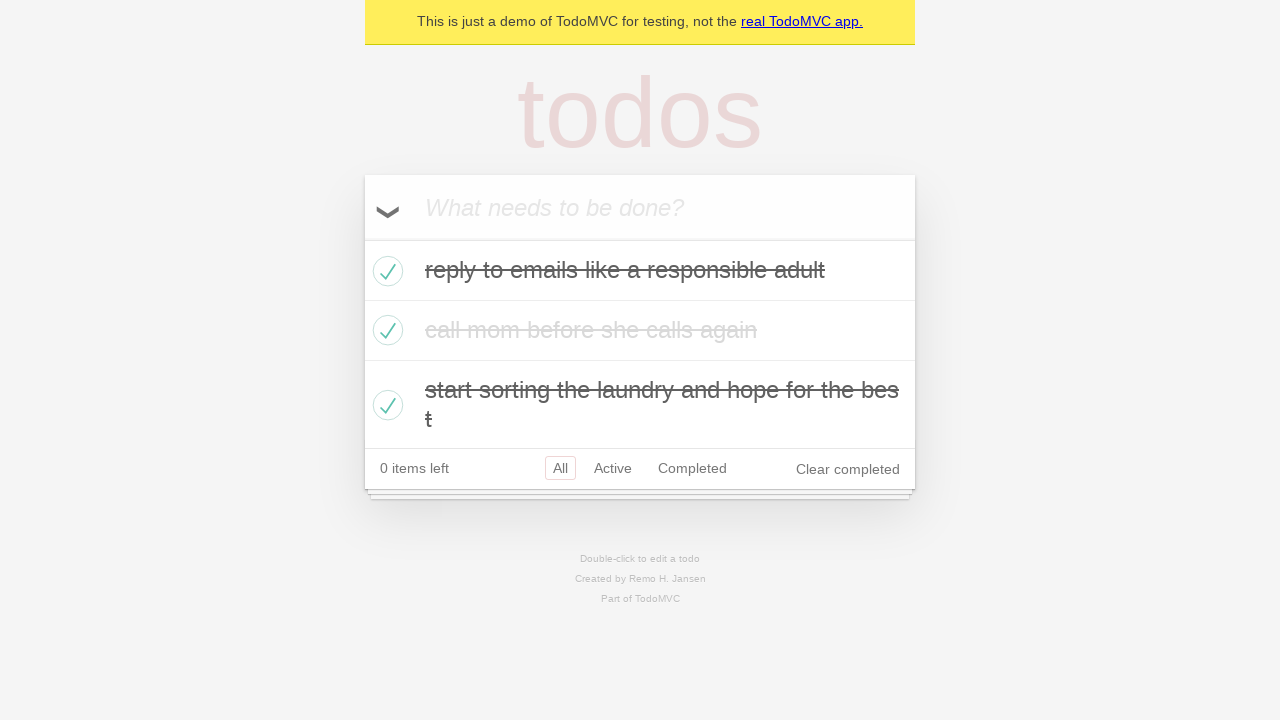

Verified first task is now marked as completed
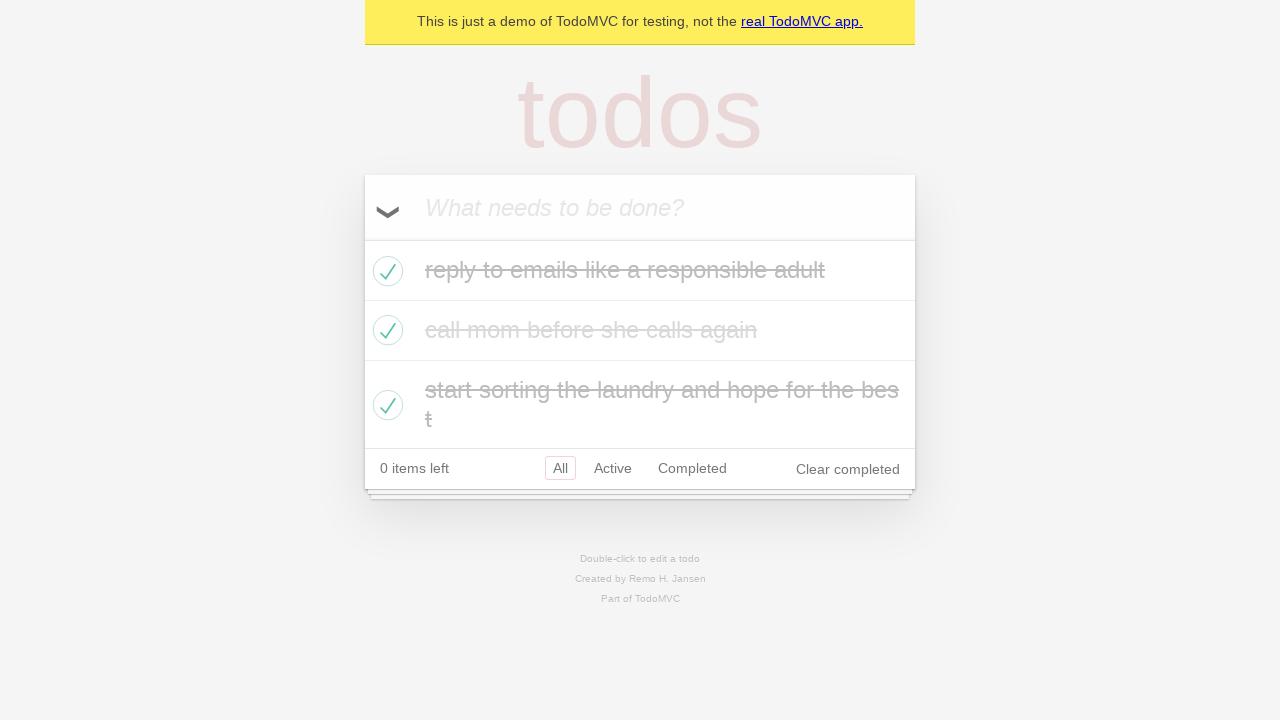

Verified third task is now marked as completed
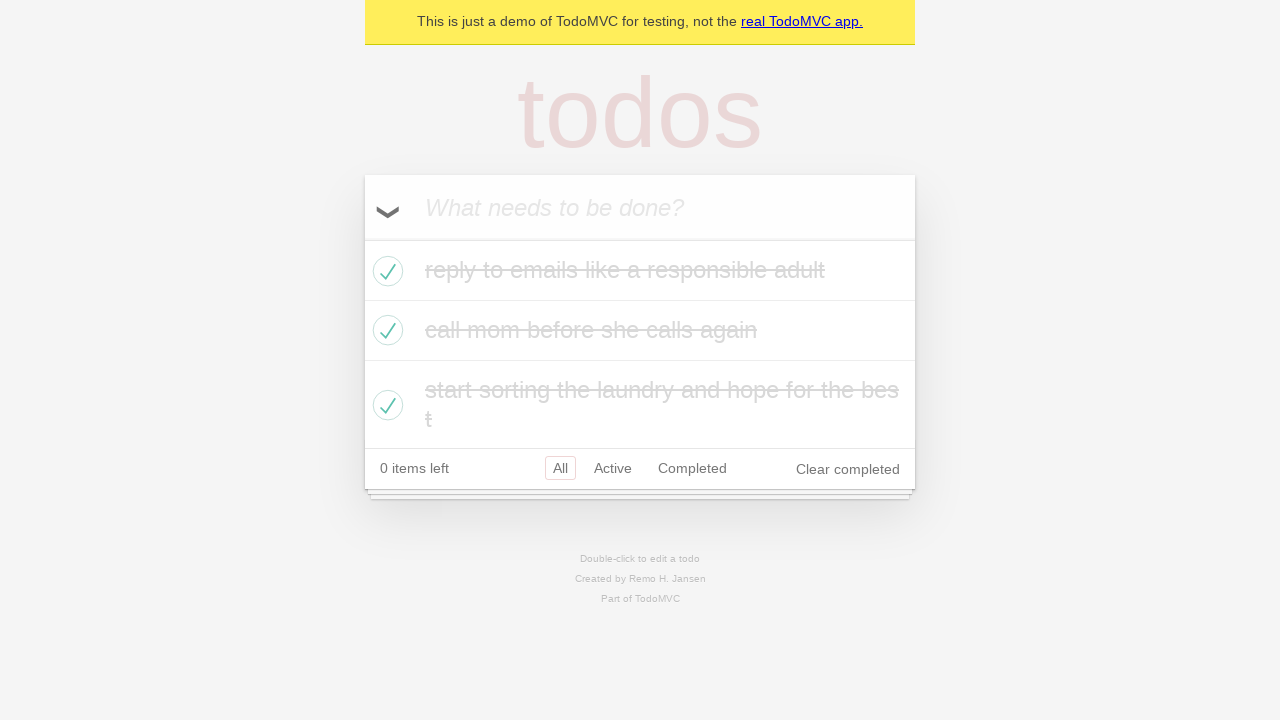

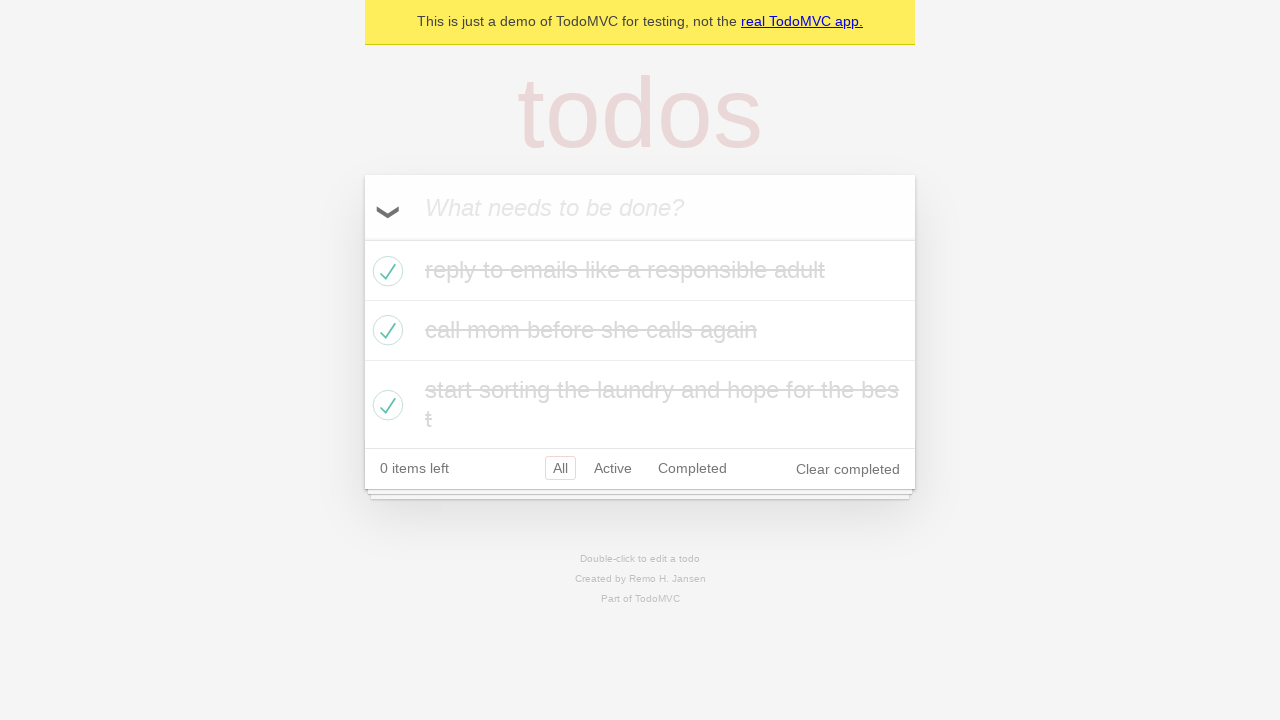